Navigates to the text-box demo page and locates the Current Address label using contains() XPath function

Starting URL: https://demoqa.com/text-box

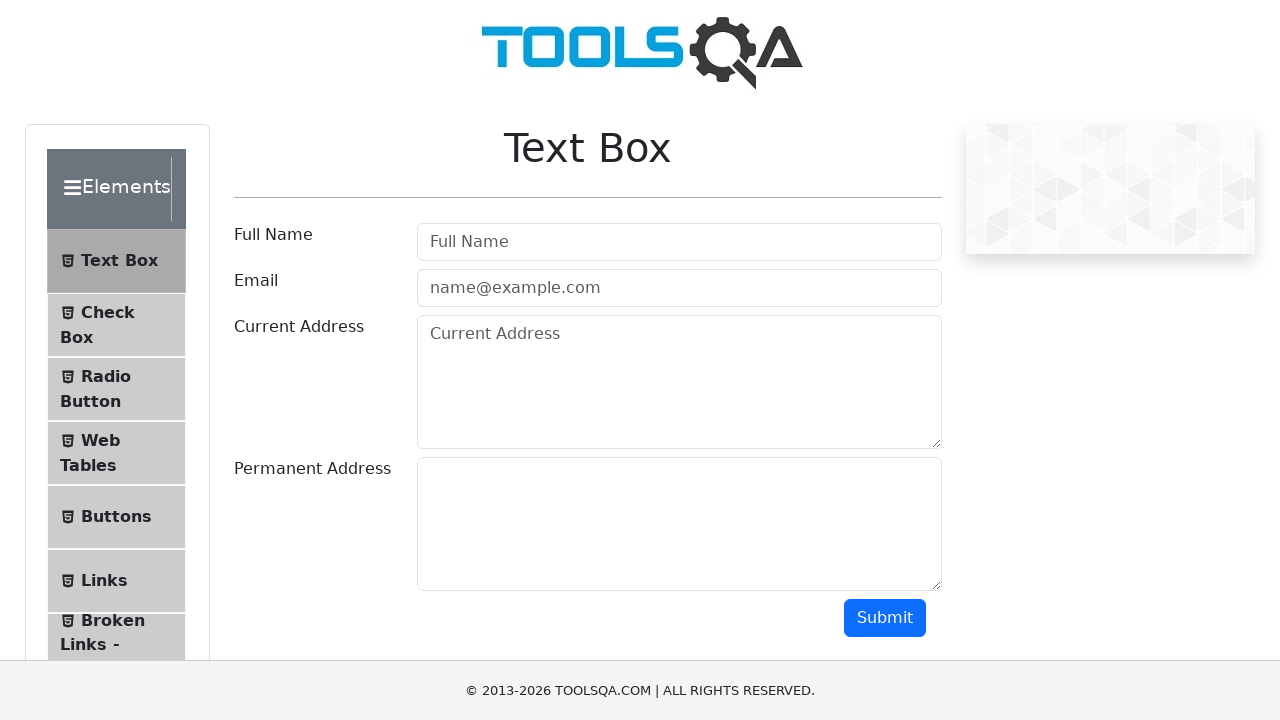

Navigated to text-box demo page
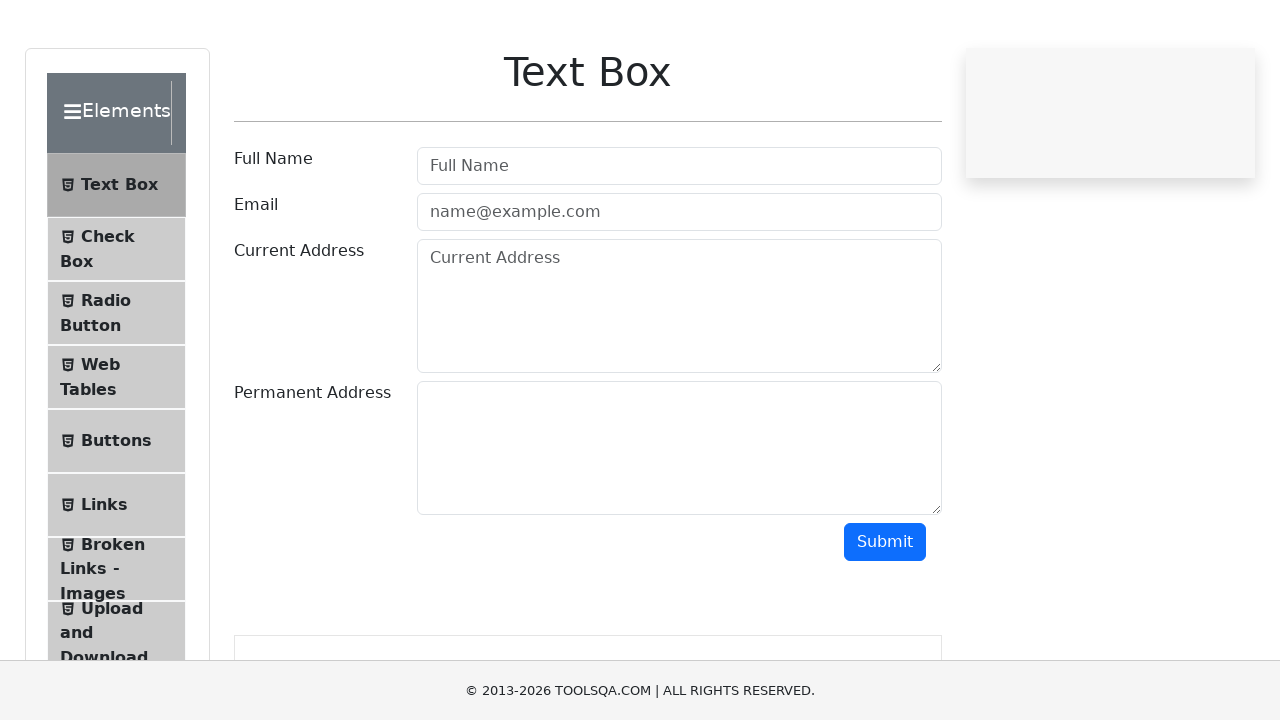

Current Address label found using contains() XPath function
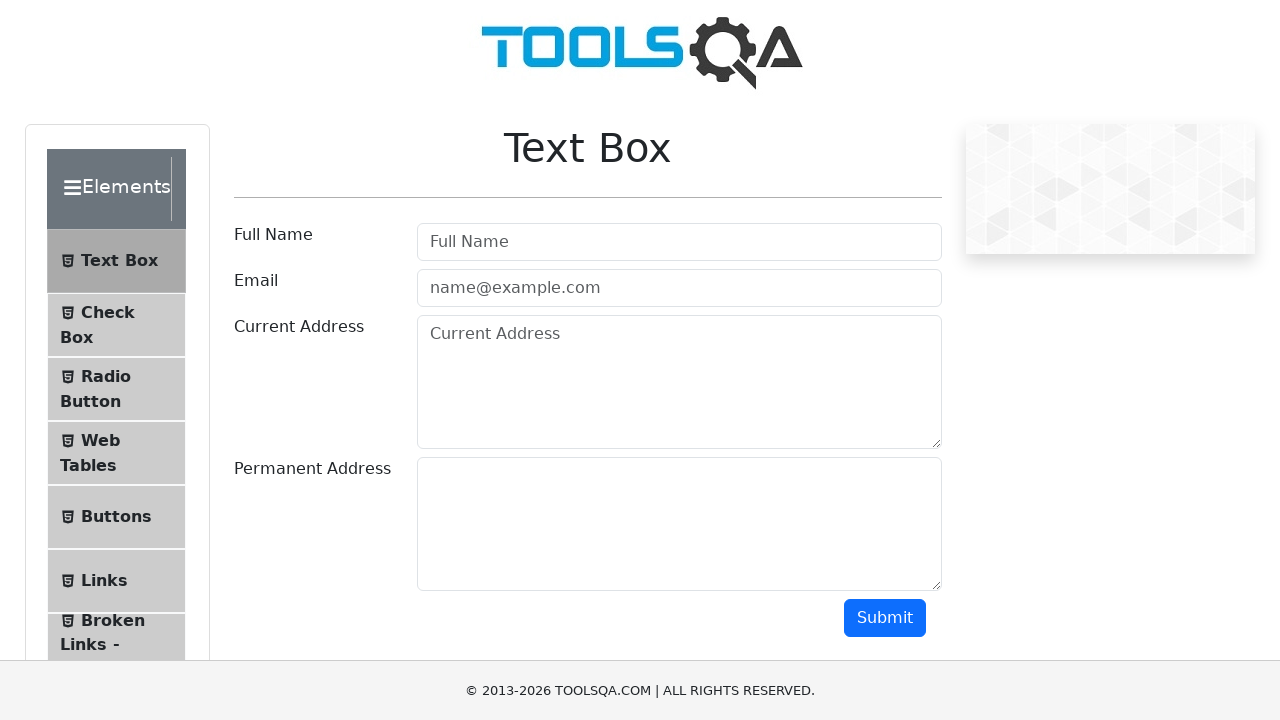

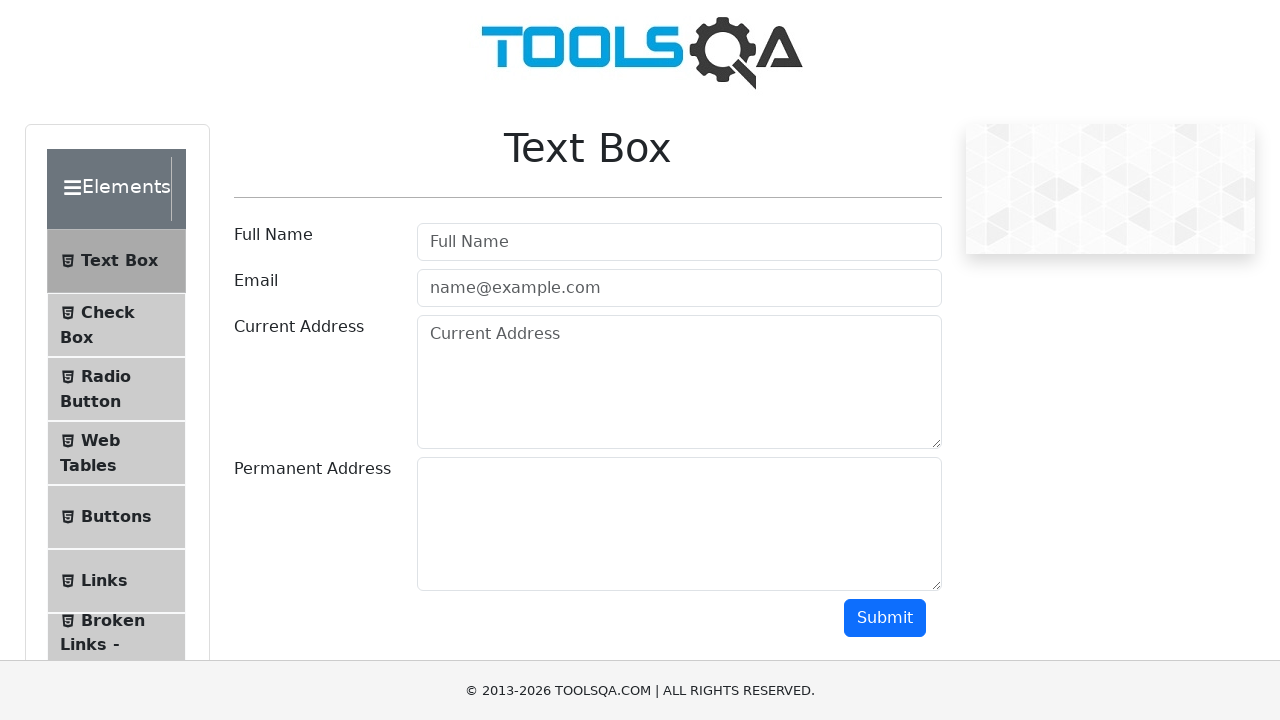